Tests iframe handling by switching between multiple frames and filling text inputs in each frame. Demonstrates switching to frame_1, entering text, returning to default content, then switching to frame_2 and entering text.

Starting URL: https://ui.vision/demo/webtest/frames/

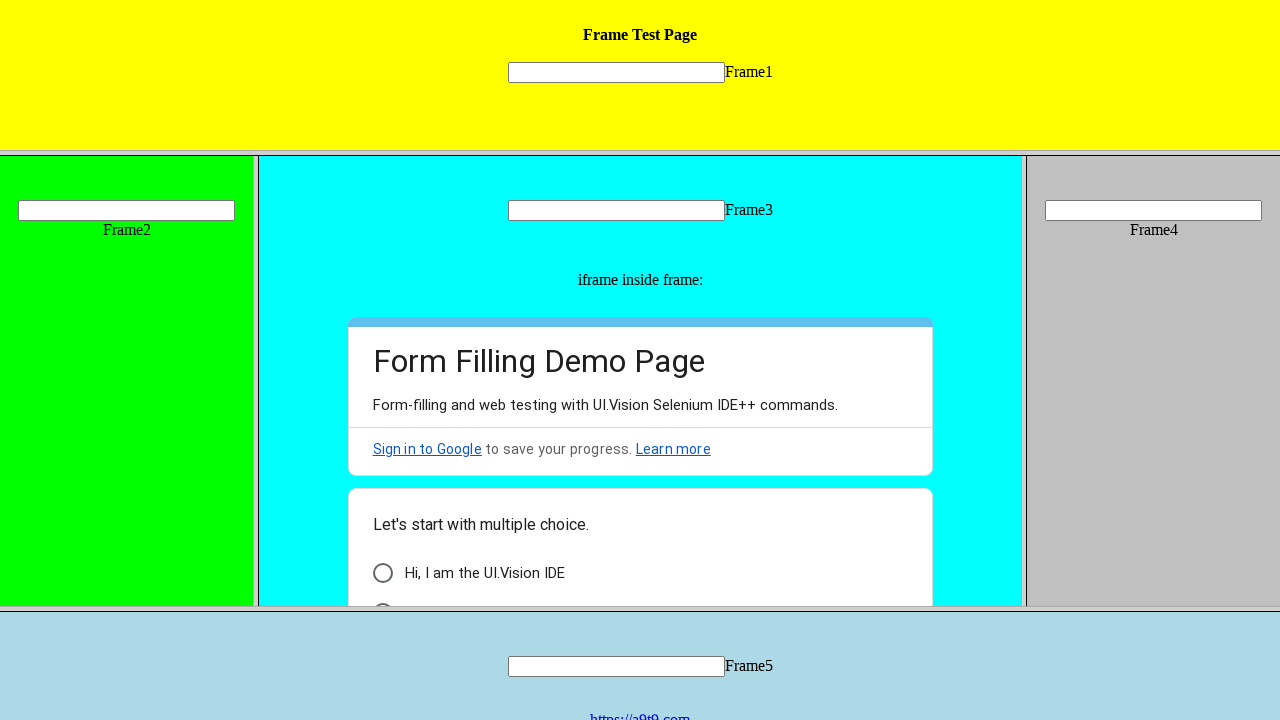

Located frame_1 element
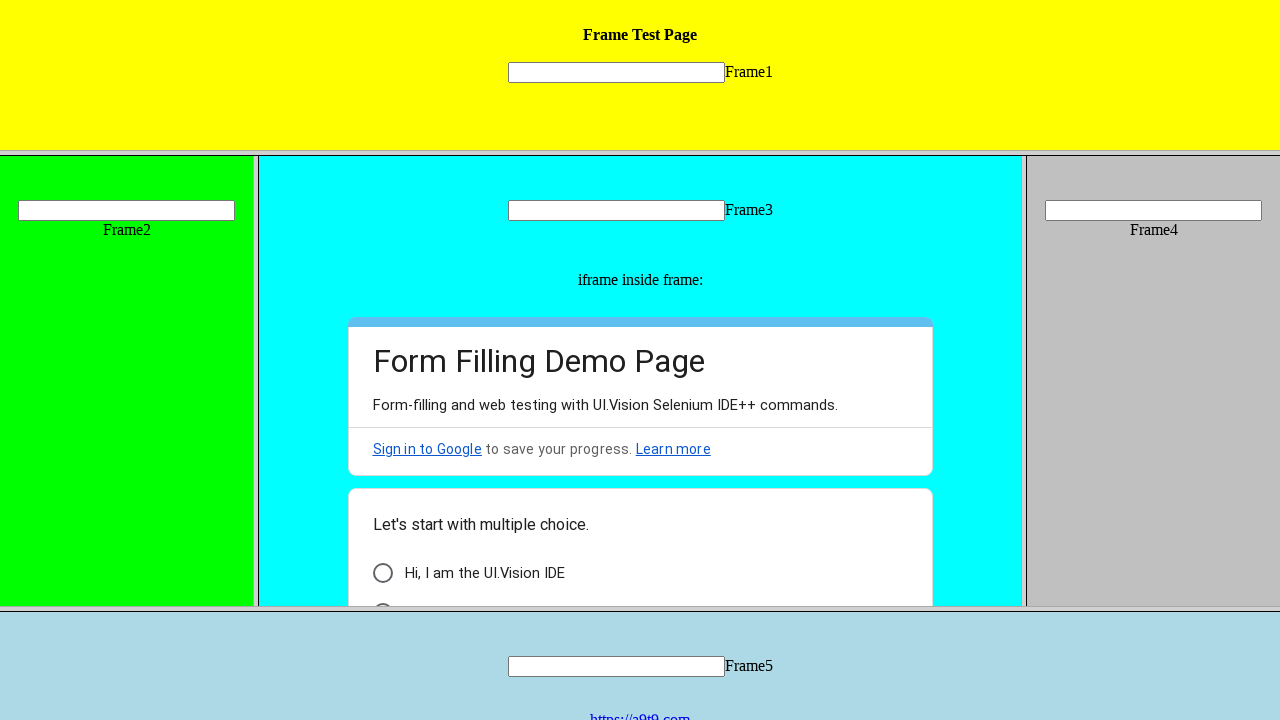

Filled text input in frame_1 with 'selenium' on frame[src='frame_1.html'] >> internal:control=enter-frame >> input[type='text']
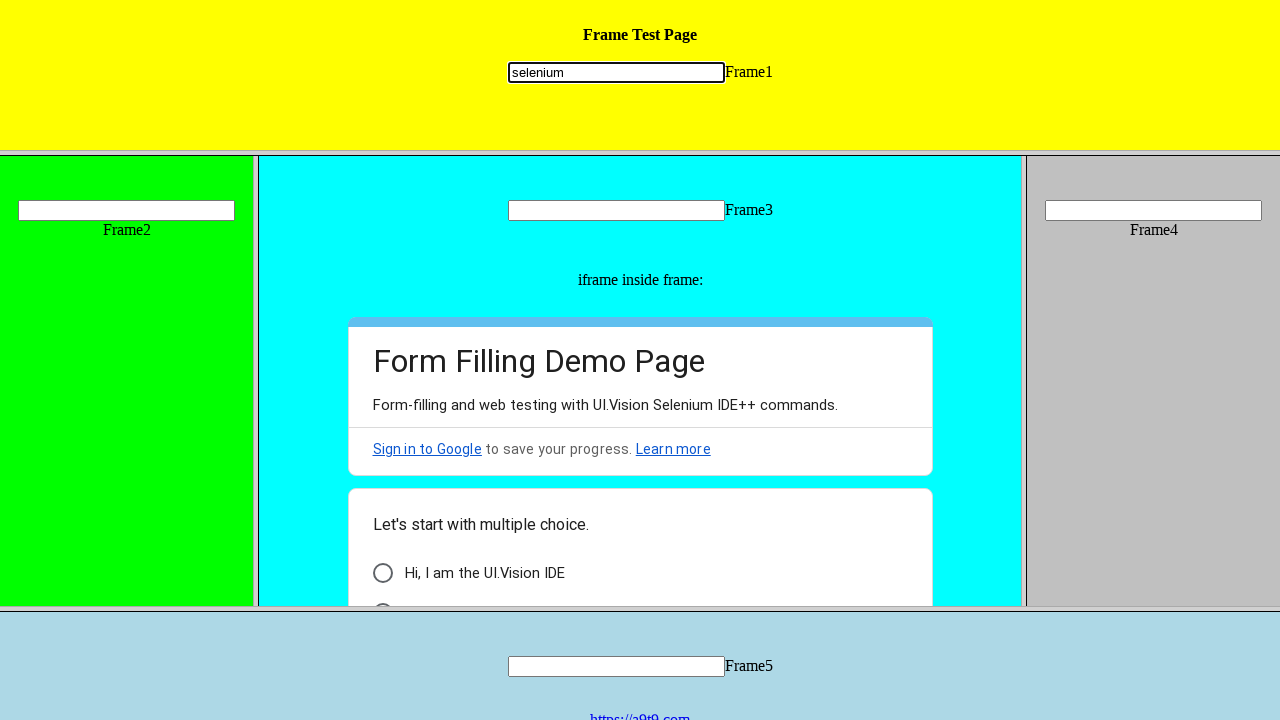

Located frame_2 element
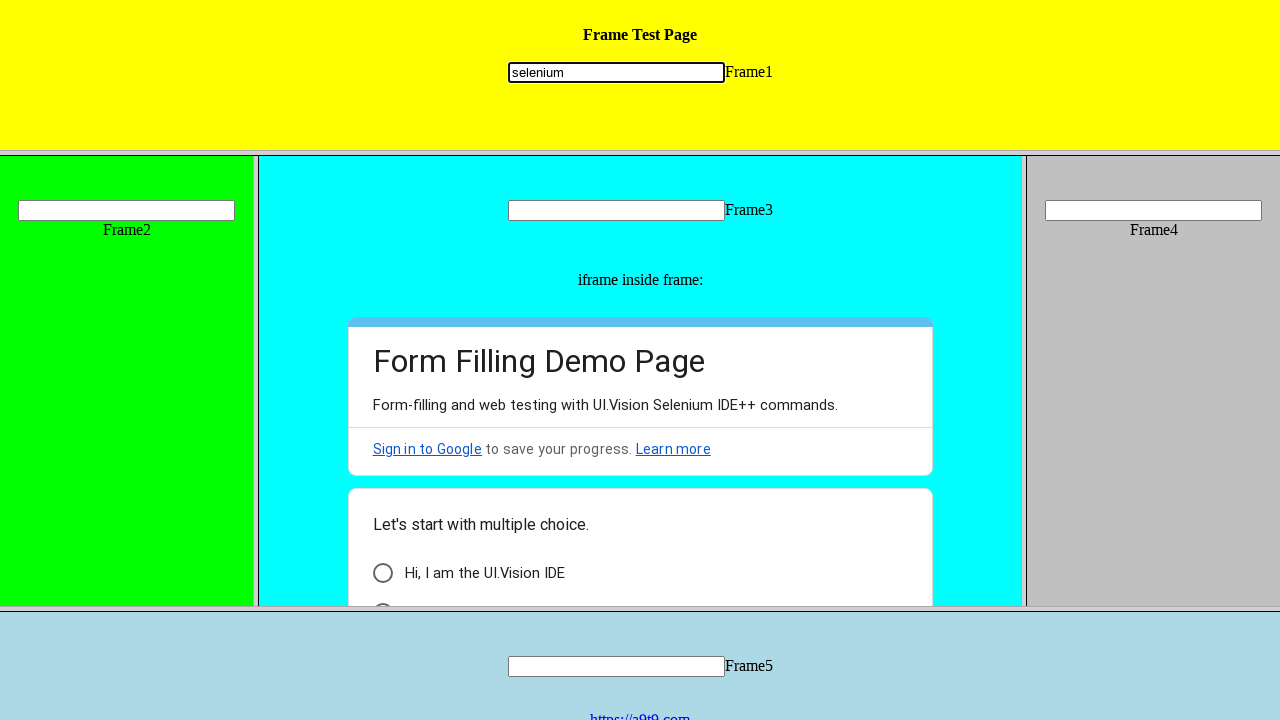

Filled text input in frame_2 with 'selenium java' on frame[src='frame_2.html'] >> internal:control=enter-frame >> input[type='text']
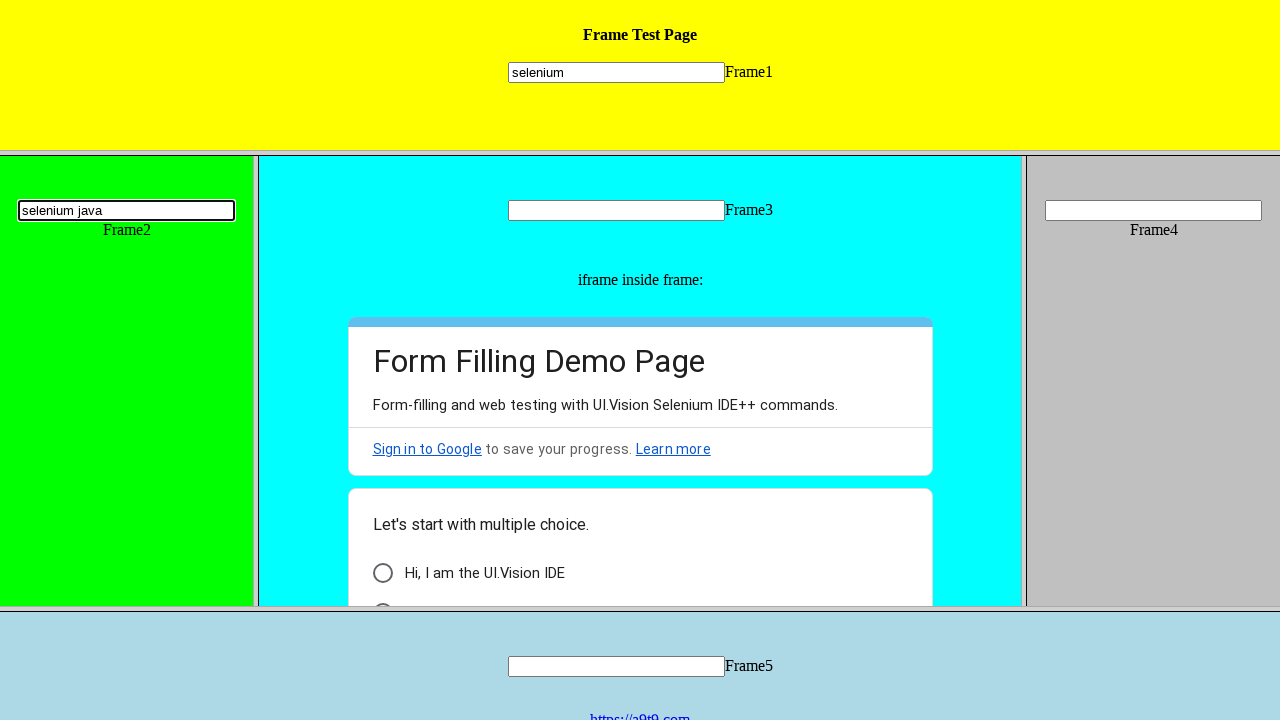

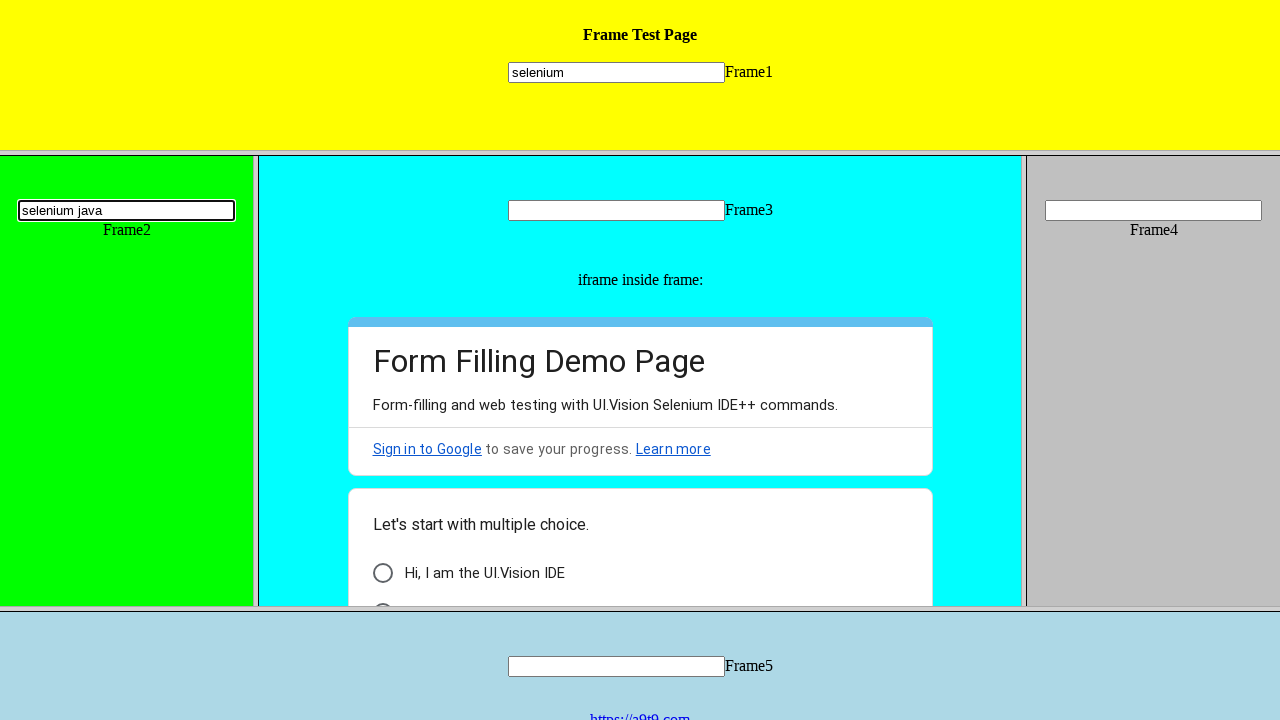